Tests that todo data persists after page reload

Starting URL: https://demo.playwright.dev/todomvc

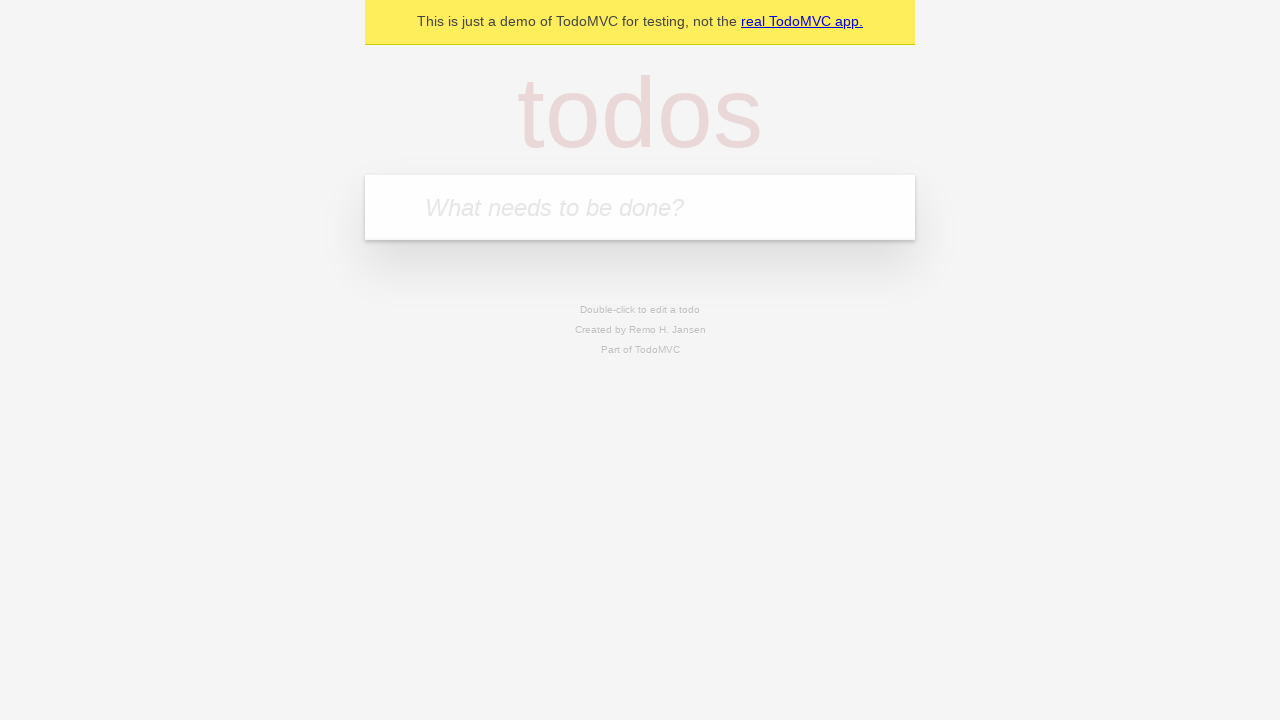

Located todo input field with placeholder 'What needs to be done?'
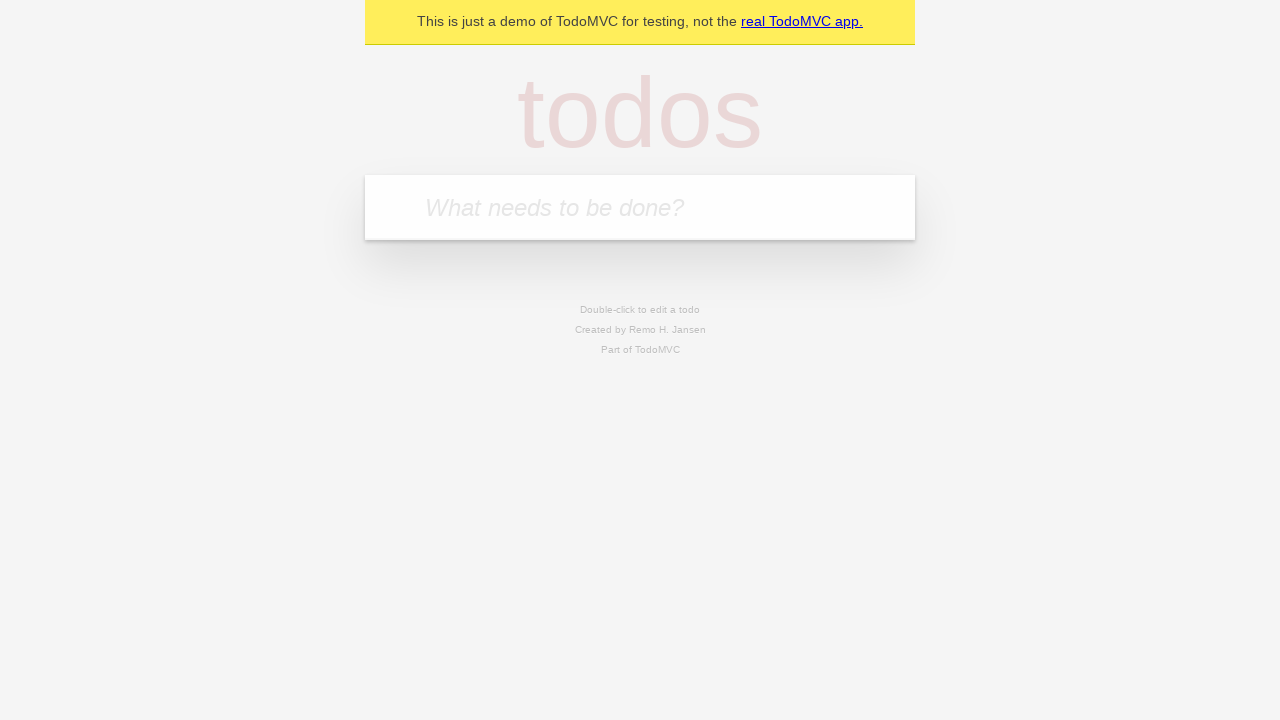

Filled todo input with 'buy some cheese' on internal:attr=[placeholder="What needs to be done?"i]
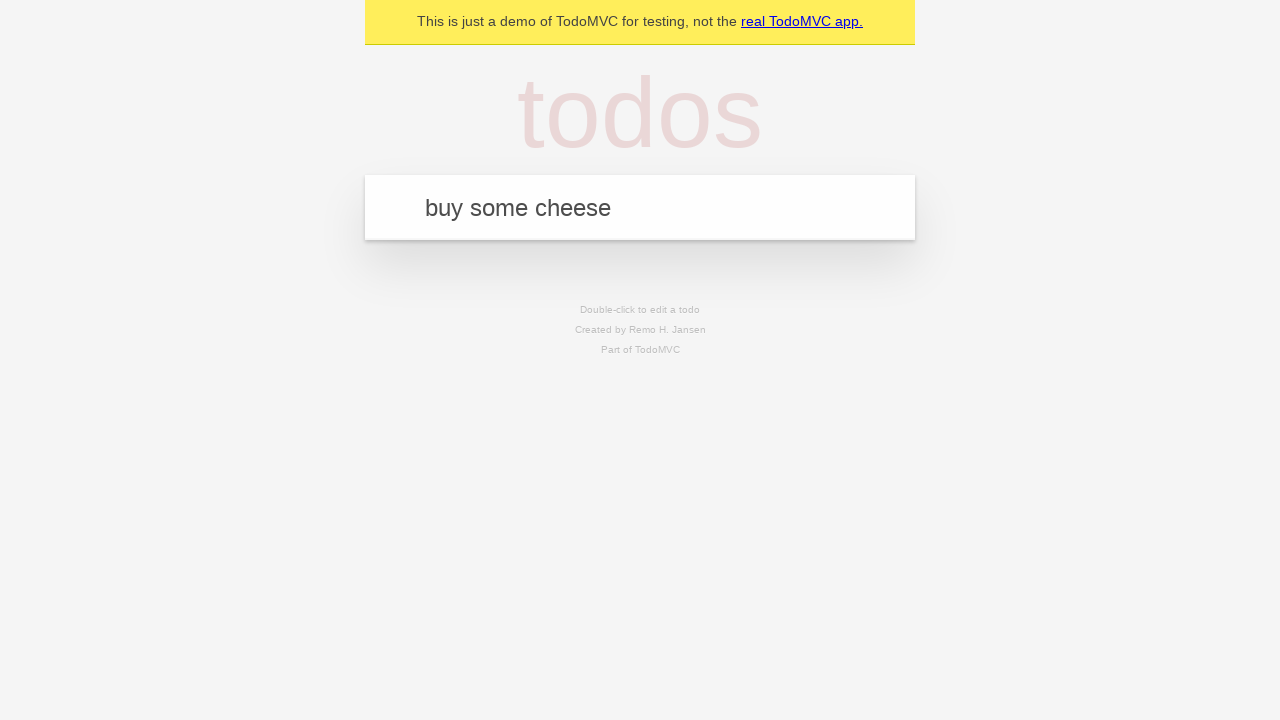

Pressed Enter to create todo 'buy some cheese' on internal:attr=[placeholder="What needs to be done?"i]
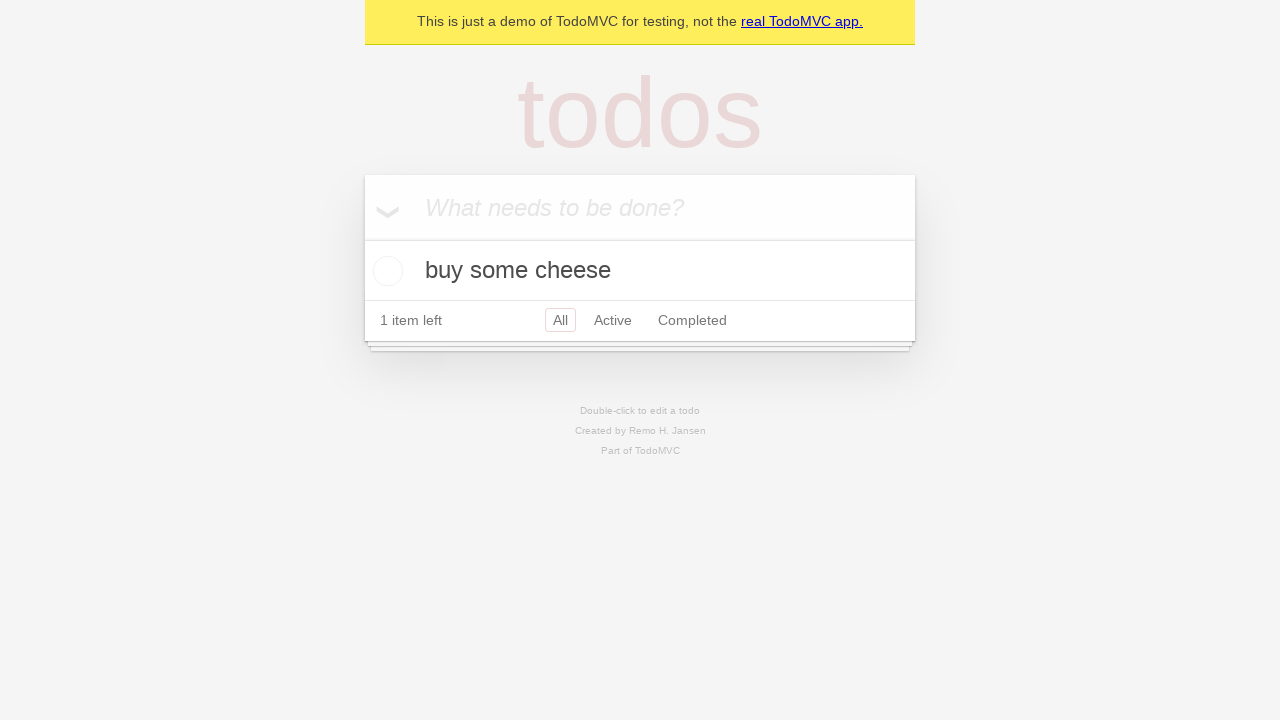

Filled todo input with 'feed the cat' on internal:attr=[placeholder="What needs to be done?"i]
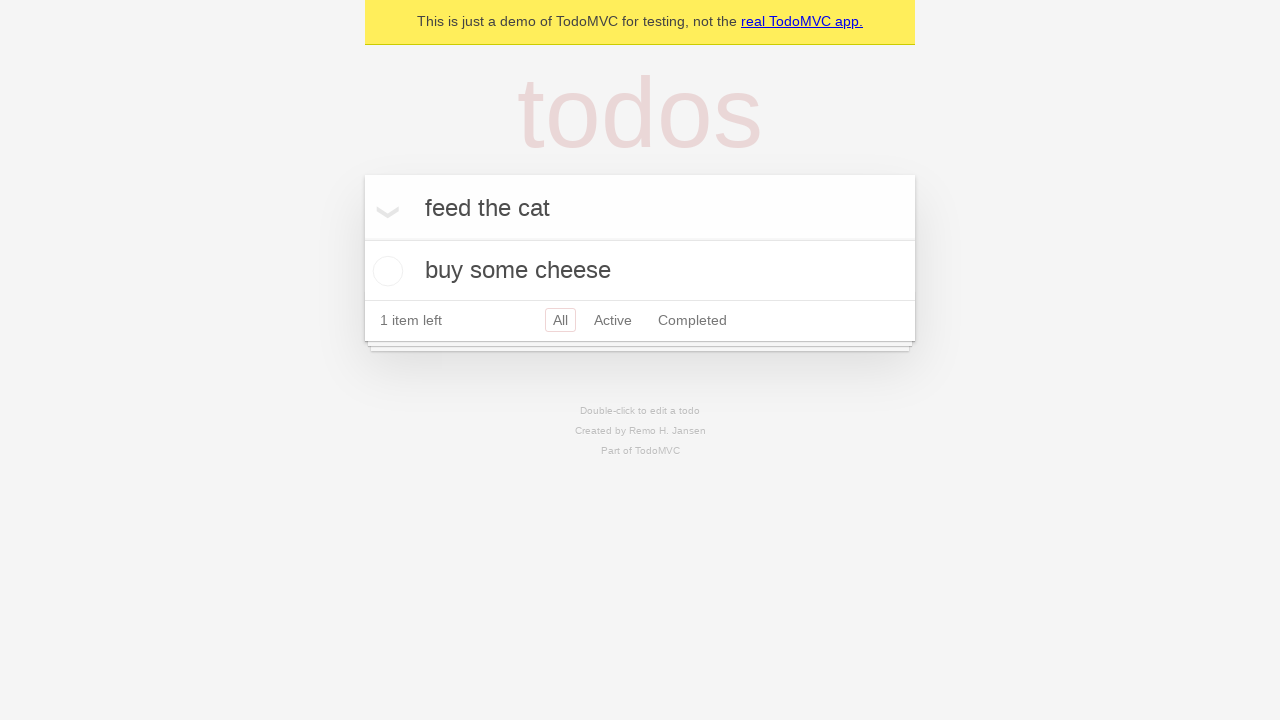

Pressed Enter to create todo 'feed the cat' on internal:attr=[placeholder="What needs to be done?"i]
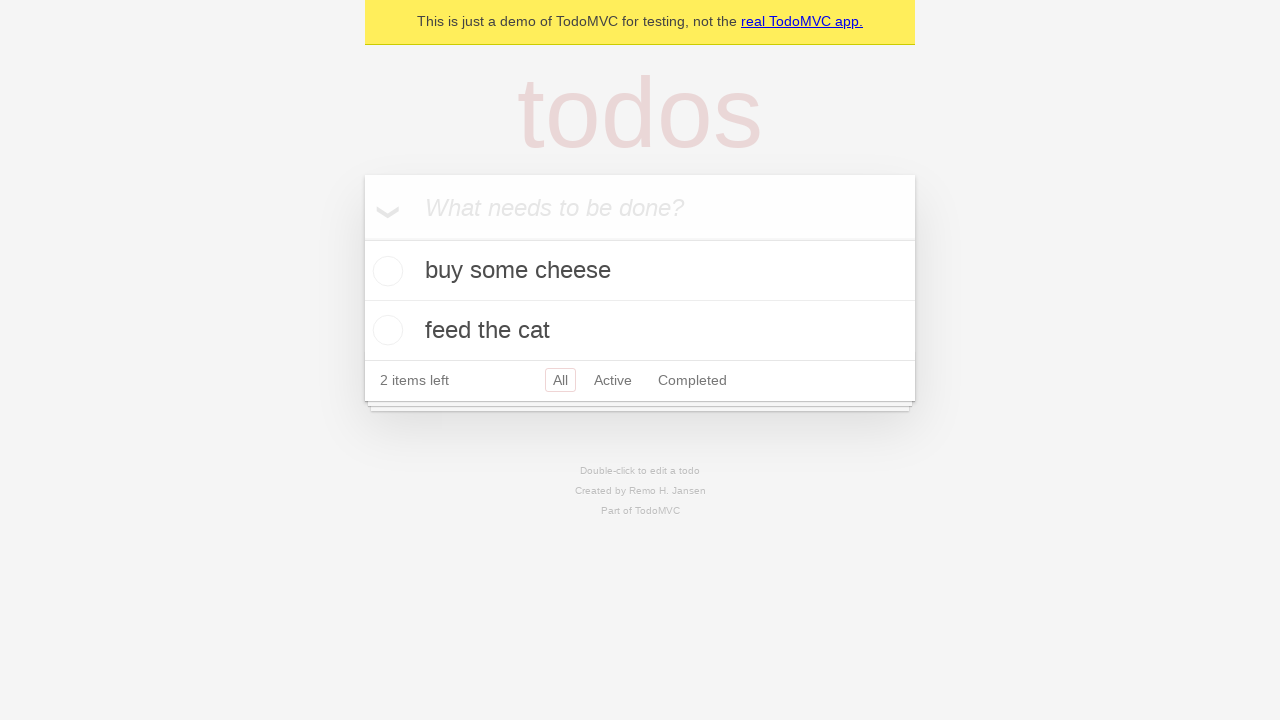

Waited for 2 todo items to be present in the DOM
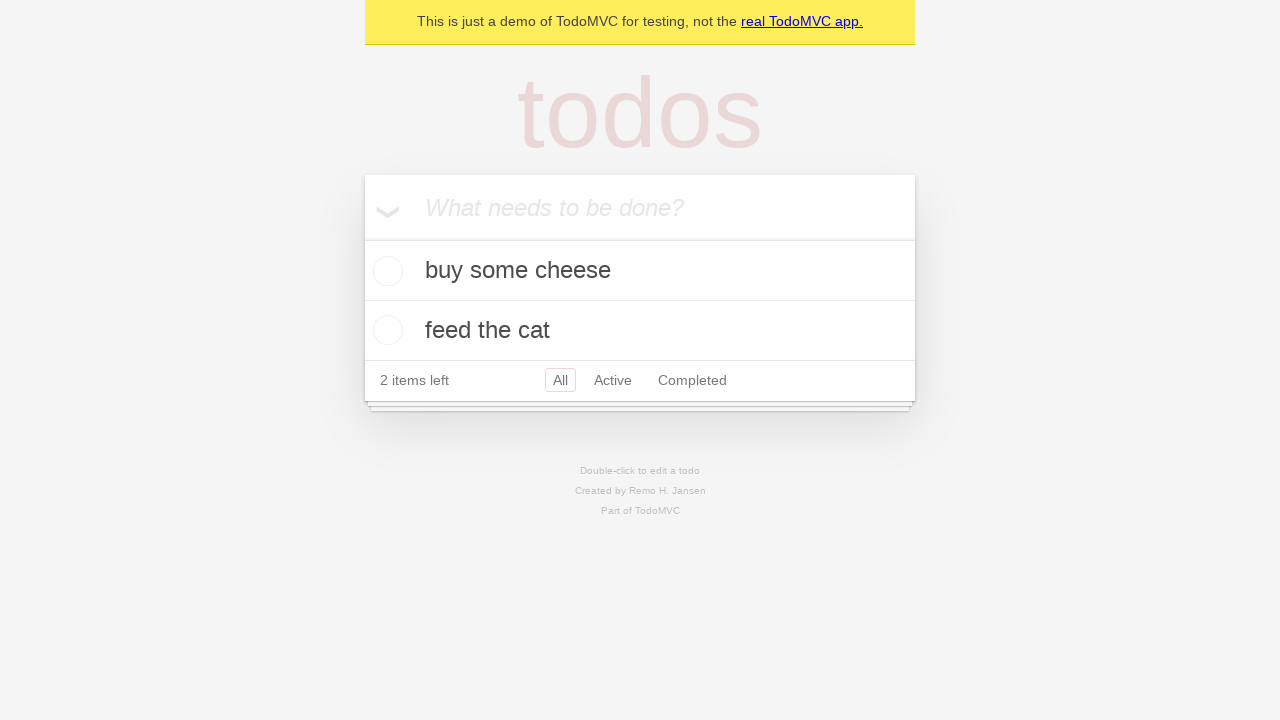

Located all todo items
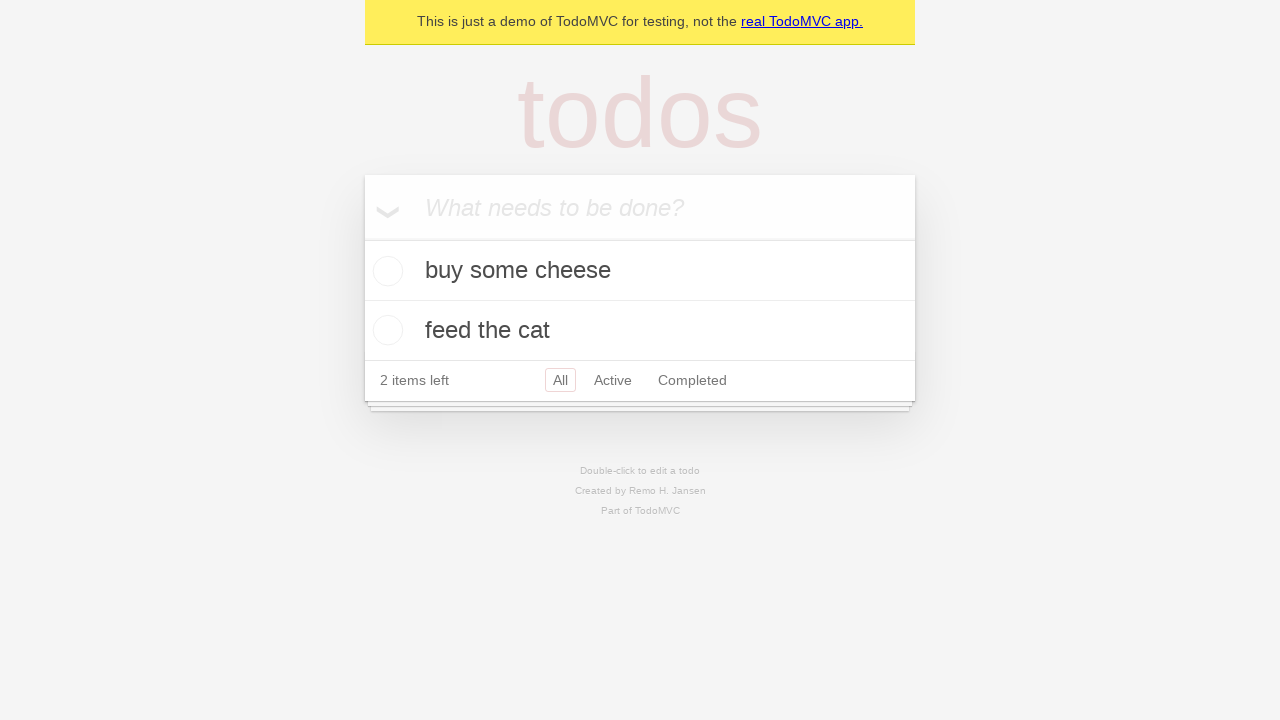

Located checkbox for first todo item
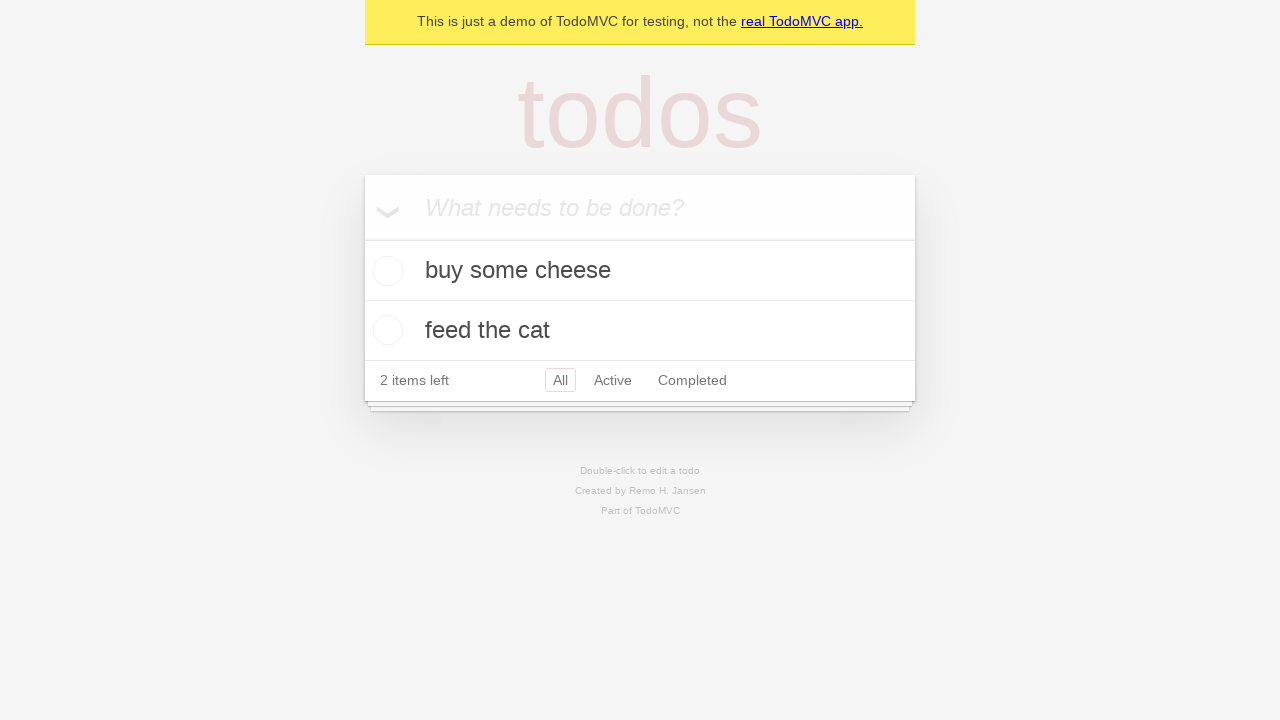

Checked the first todo item at (385, 271) on internal:testid=[data-testid="todo-item"s] >> nth=0 >> internal:role=checkbox
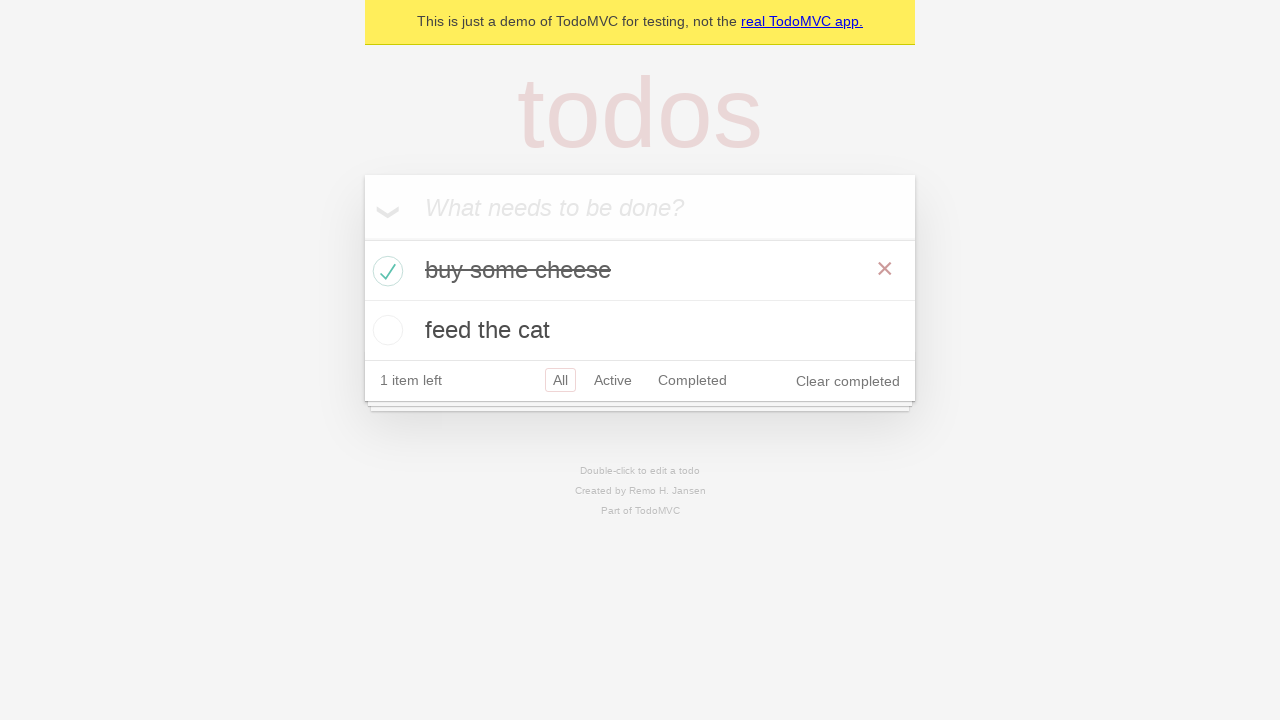

Reloaded the page
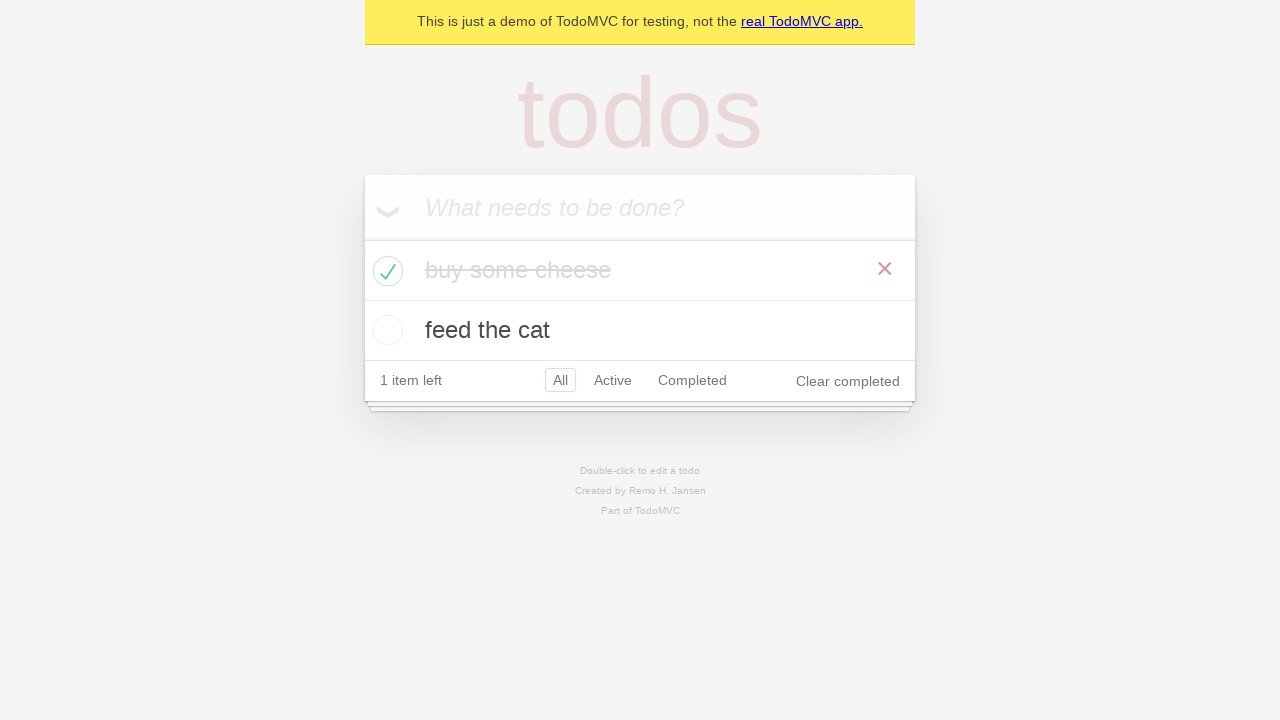

Verified that 2 todo items persisted after page reload
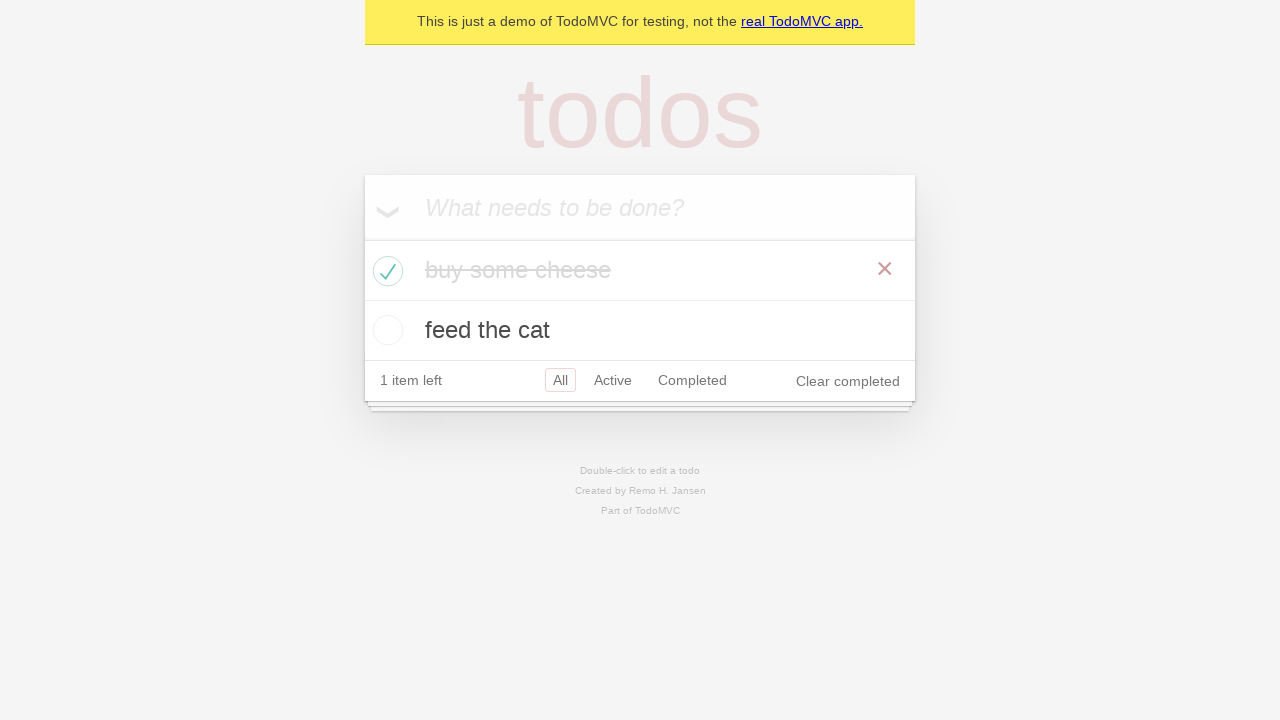

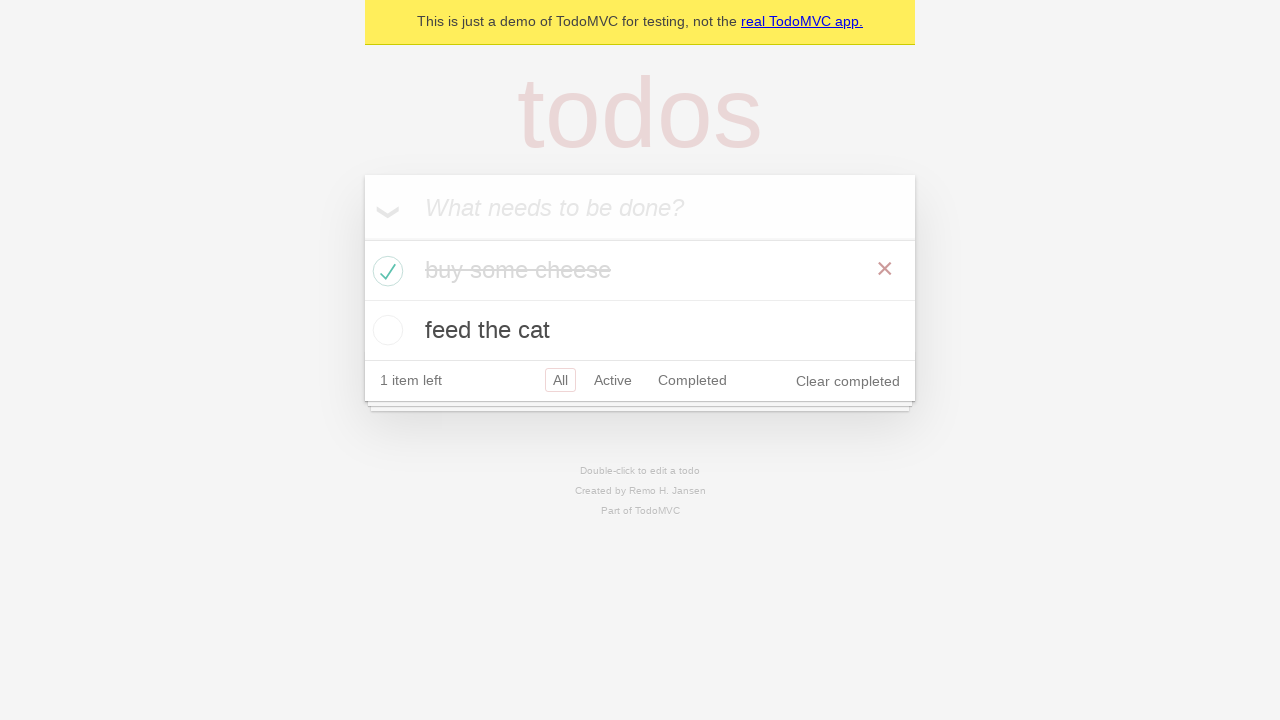